Tests that todo data persists after page reload.

Starting URL: https://demo.playwright.dev/todomvc

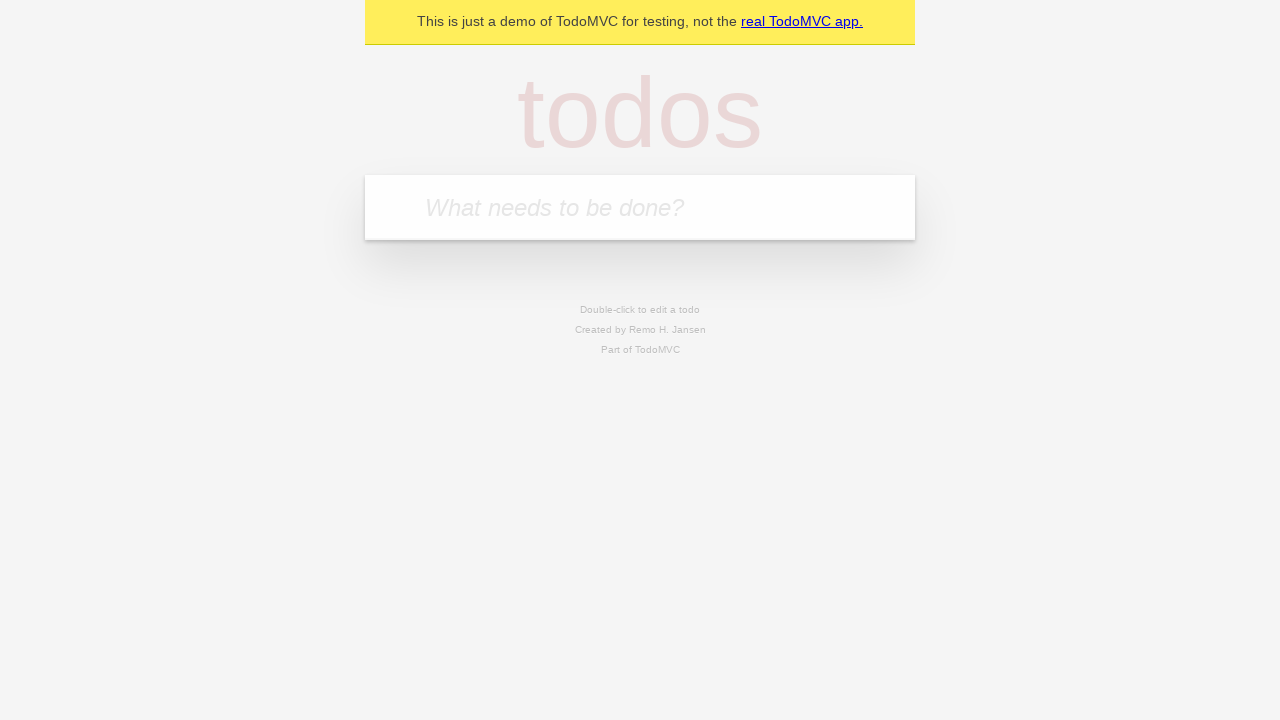

Located the todo input field with placeholder 'What needs to be done?'
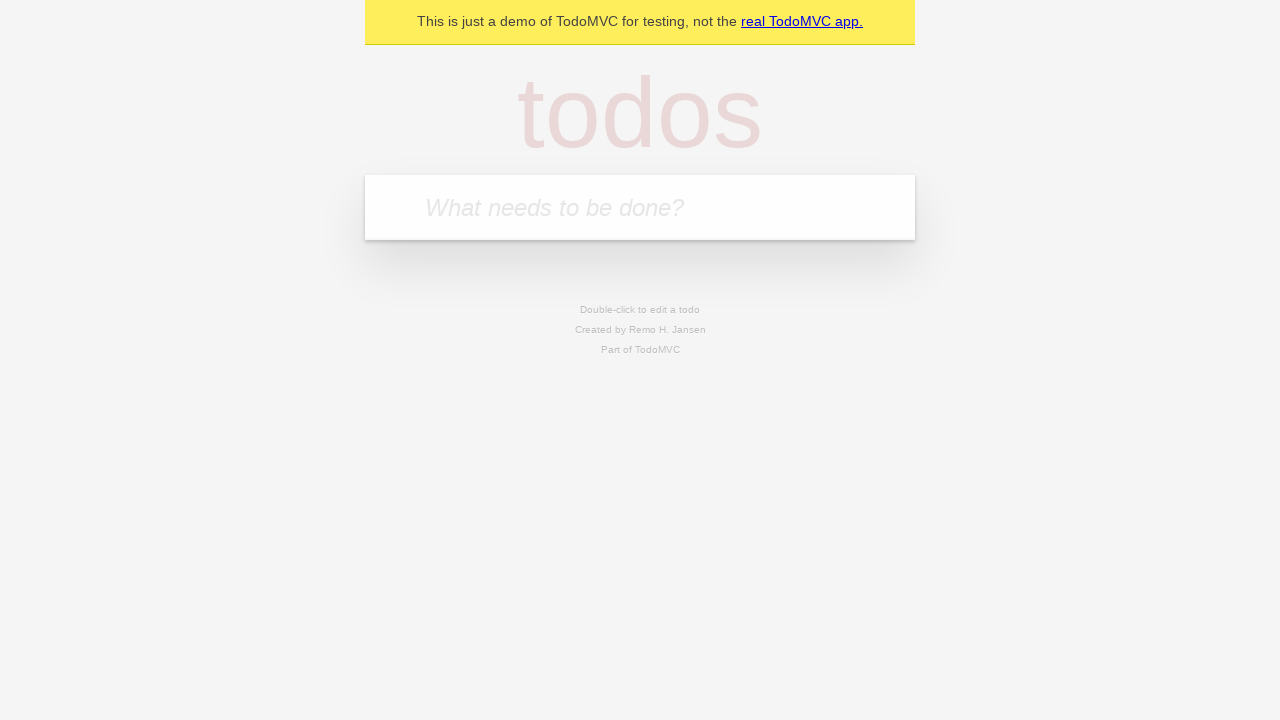

Filled todo input with 'buy some cheese' on internal:attr=[placeholder="What needs to be done?"i]
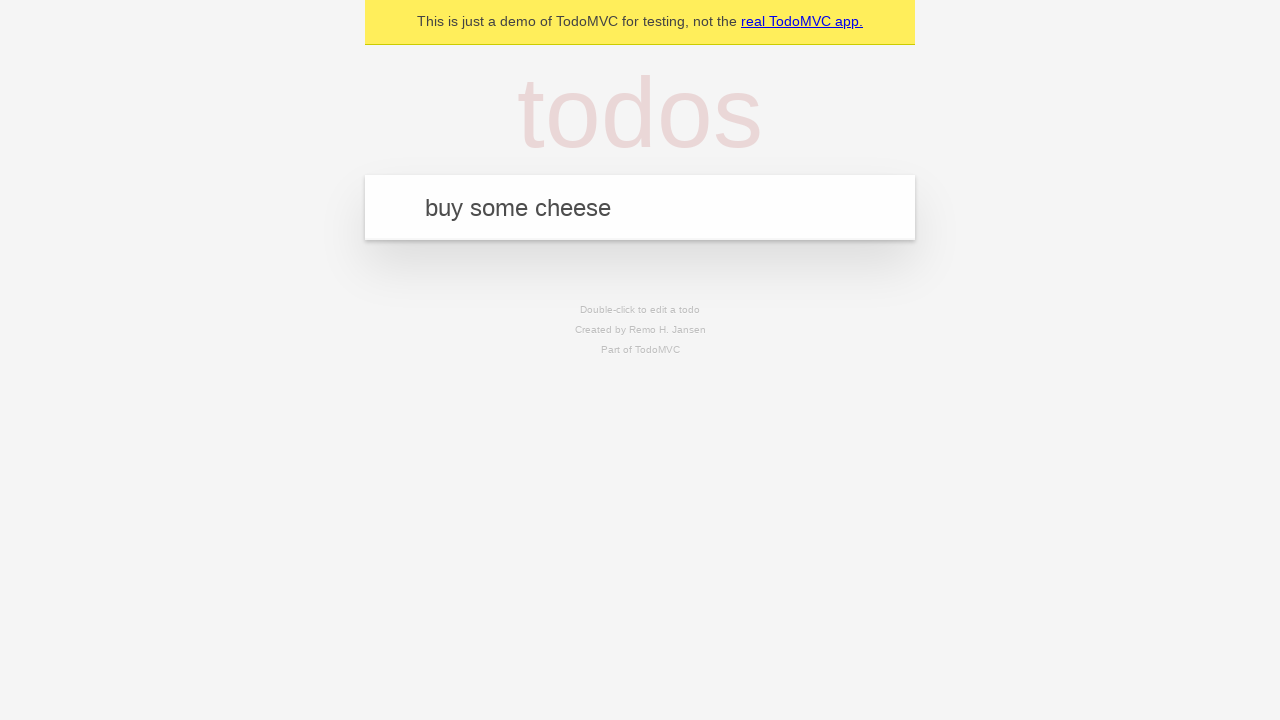

Pressed Enter to create todo item 'buy some cheese' on internal:attr=[placeholder="What needs to be done?"i]
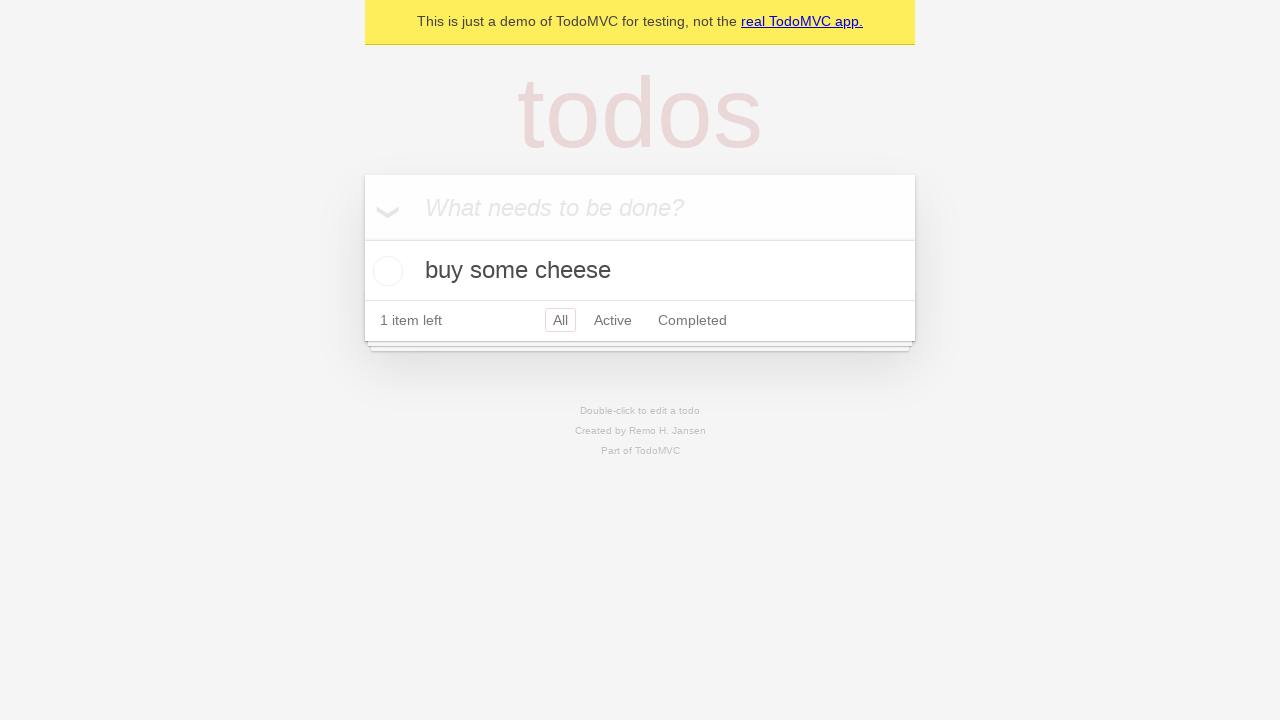

Filled todo input with 'feed the cat' on internal:attr=[placeholder="What needs to be done?"i]
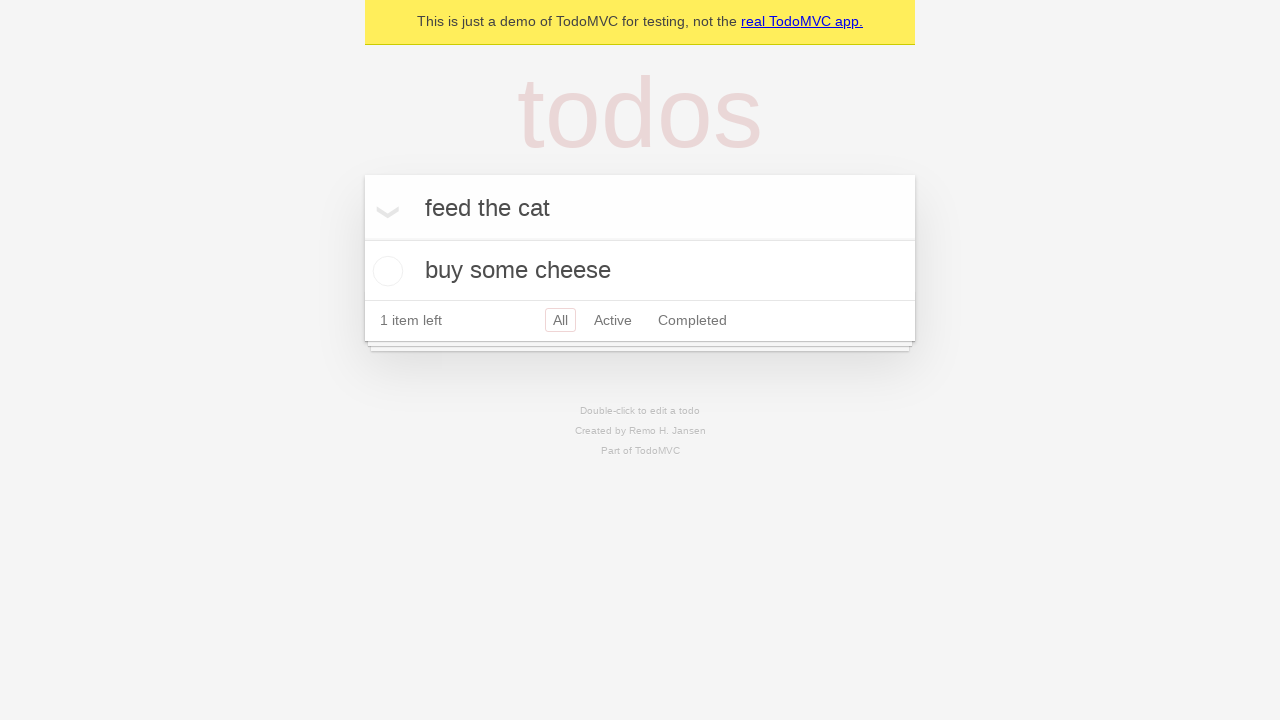

Pressed Enter to create todo item 'feed the cat' on internal:attr=[placeholder="What needs to be done?"i]
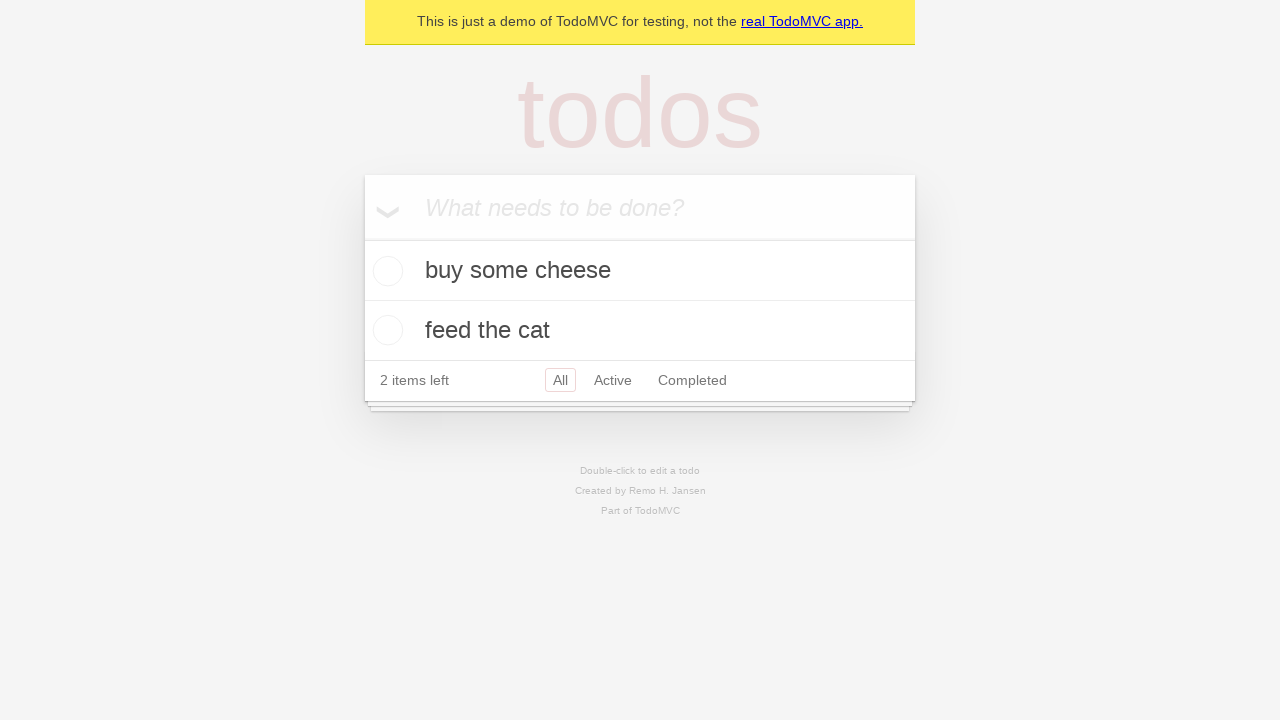

Waited for 2 todo items to be present in the DOM
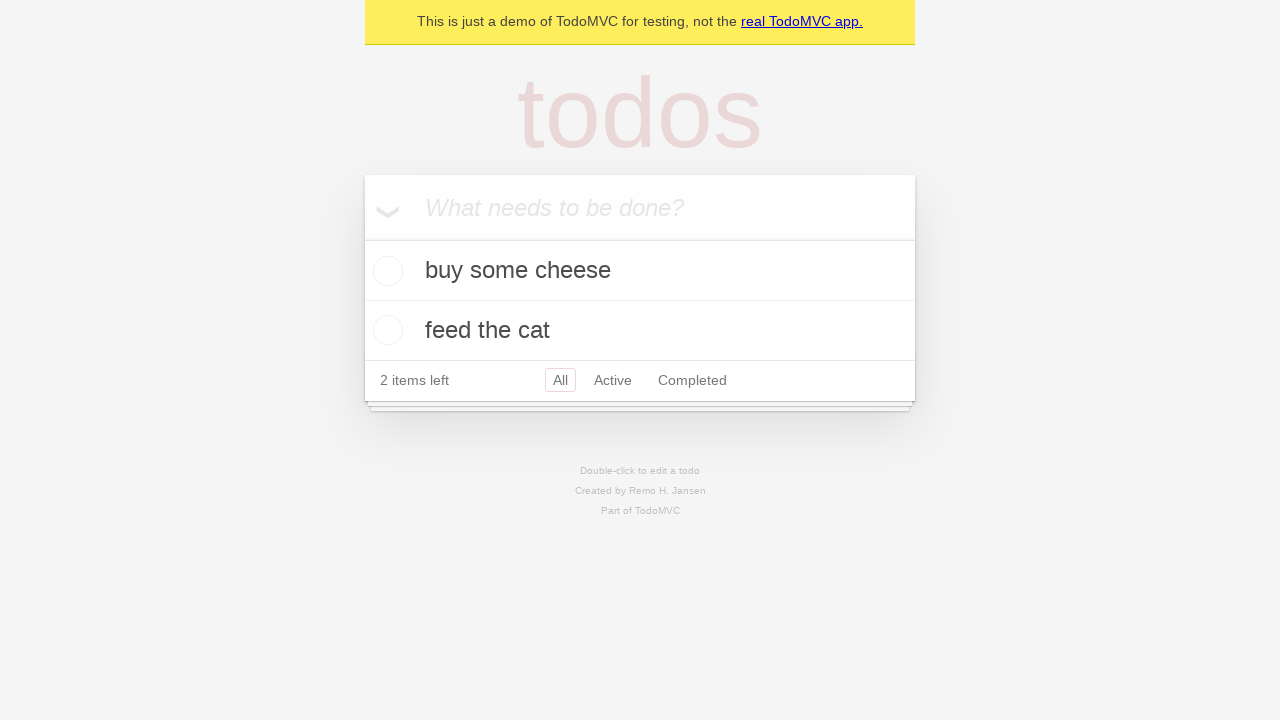

Located all todo items
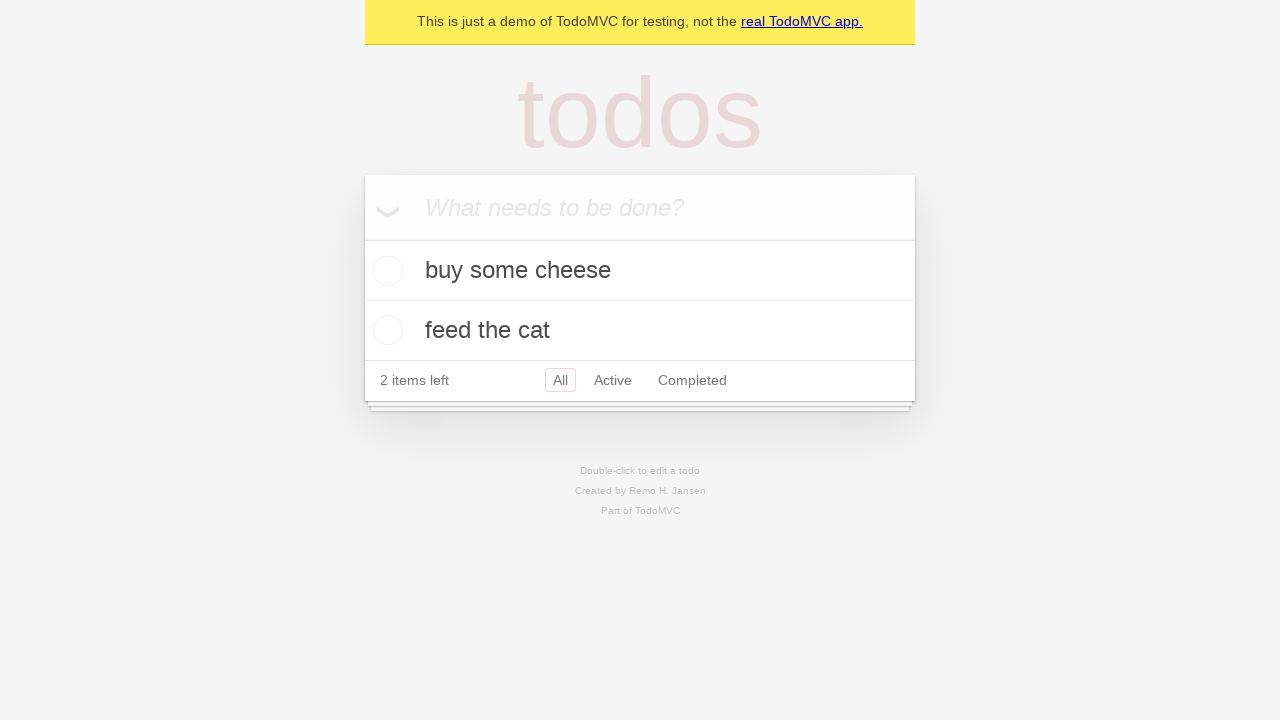

Located the checkbox for the first todo item
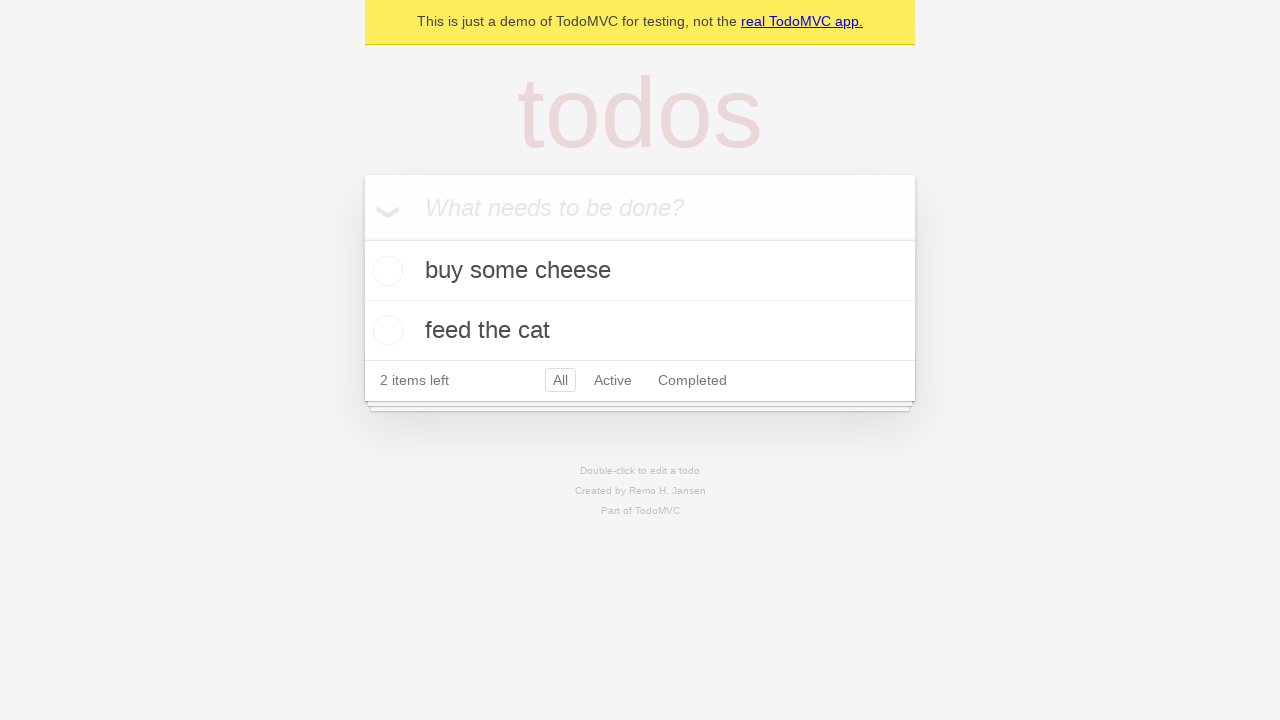

Checked the first todo item checkbox at (385, 271) on internal:testid=[data-testid="todo-item"s] >> nth=0 >> internal:role=checkbox
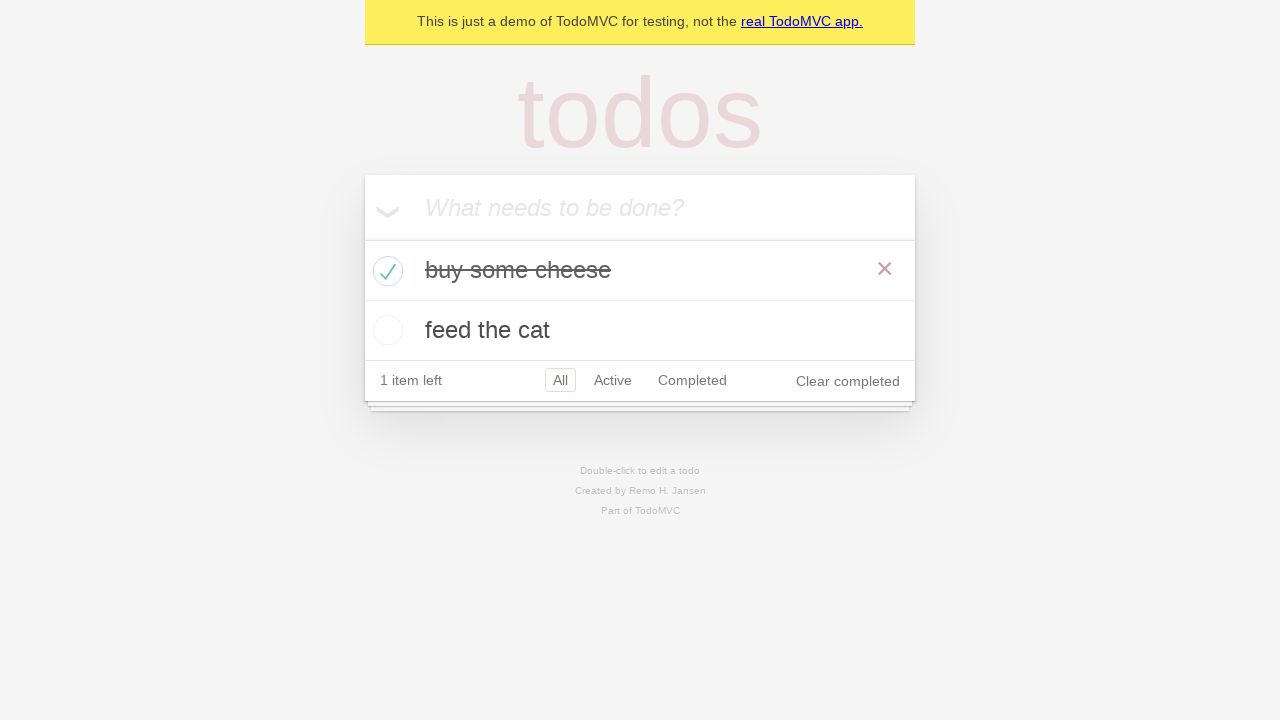

Reloaded the page to test data persistence
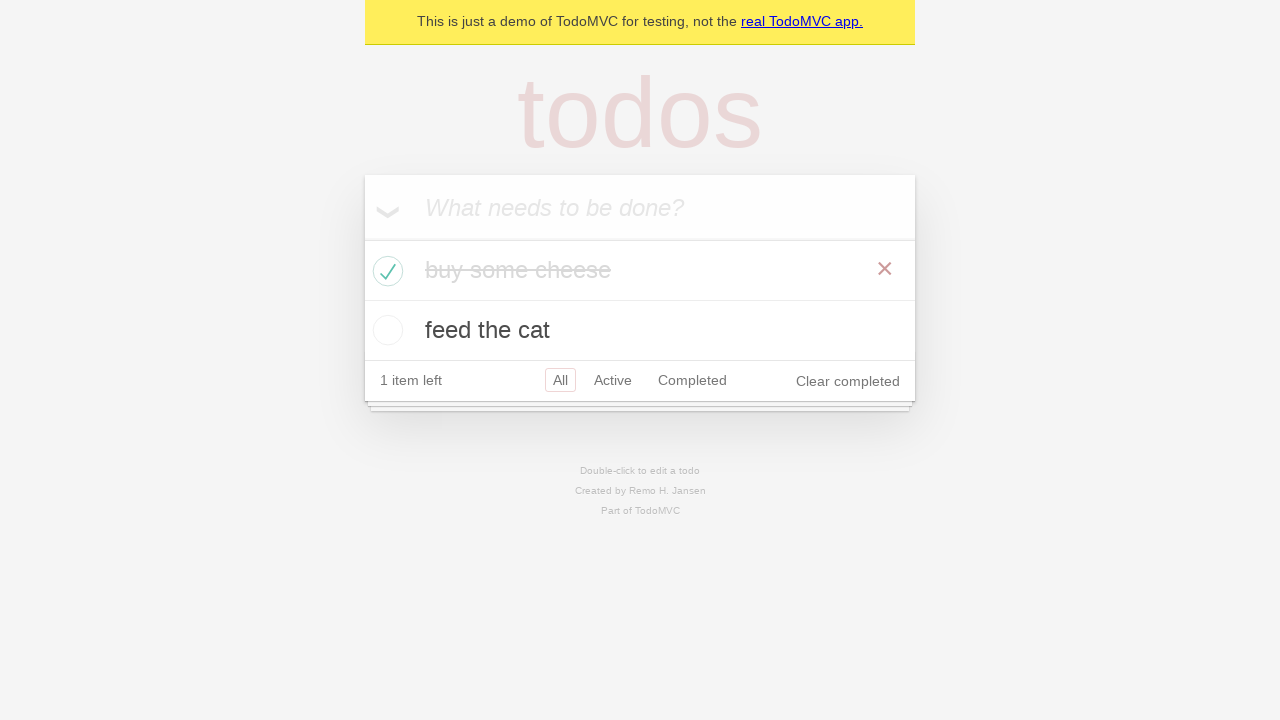

Waited for 2 todo items to be present after page reload
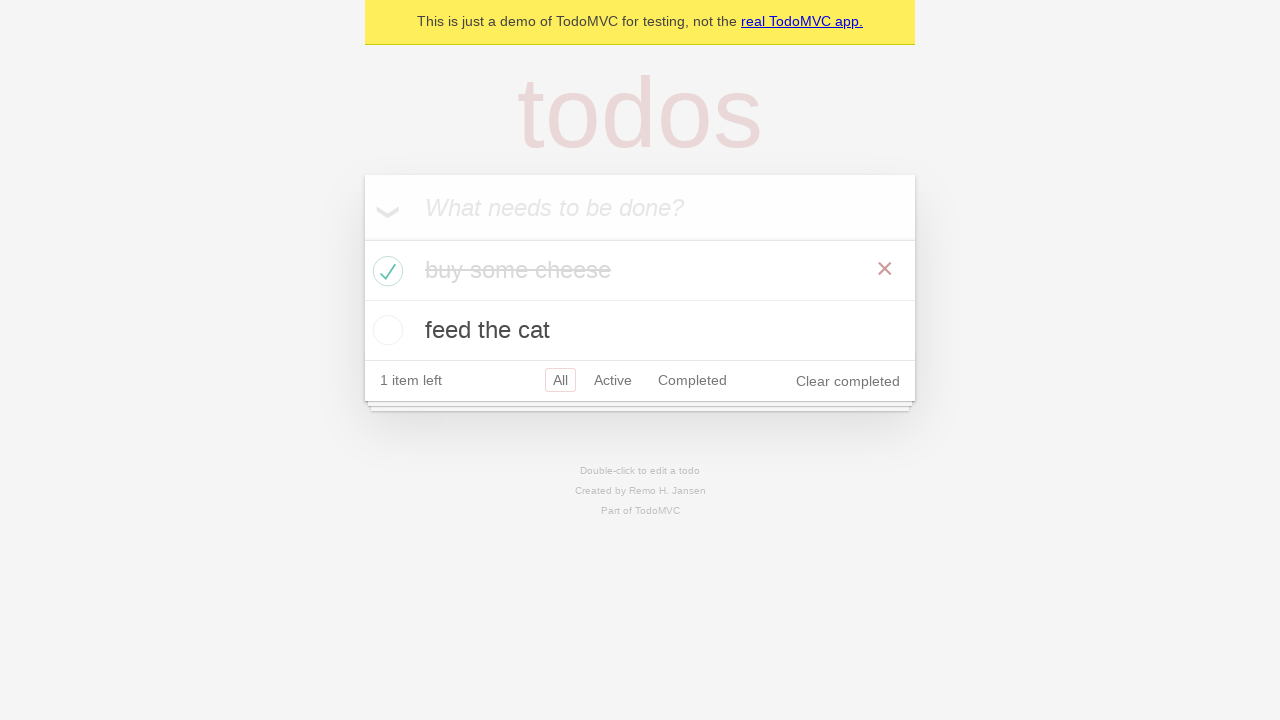

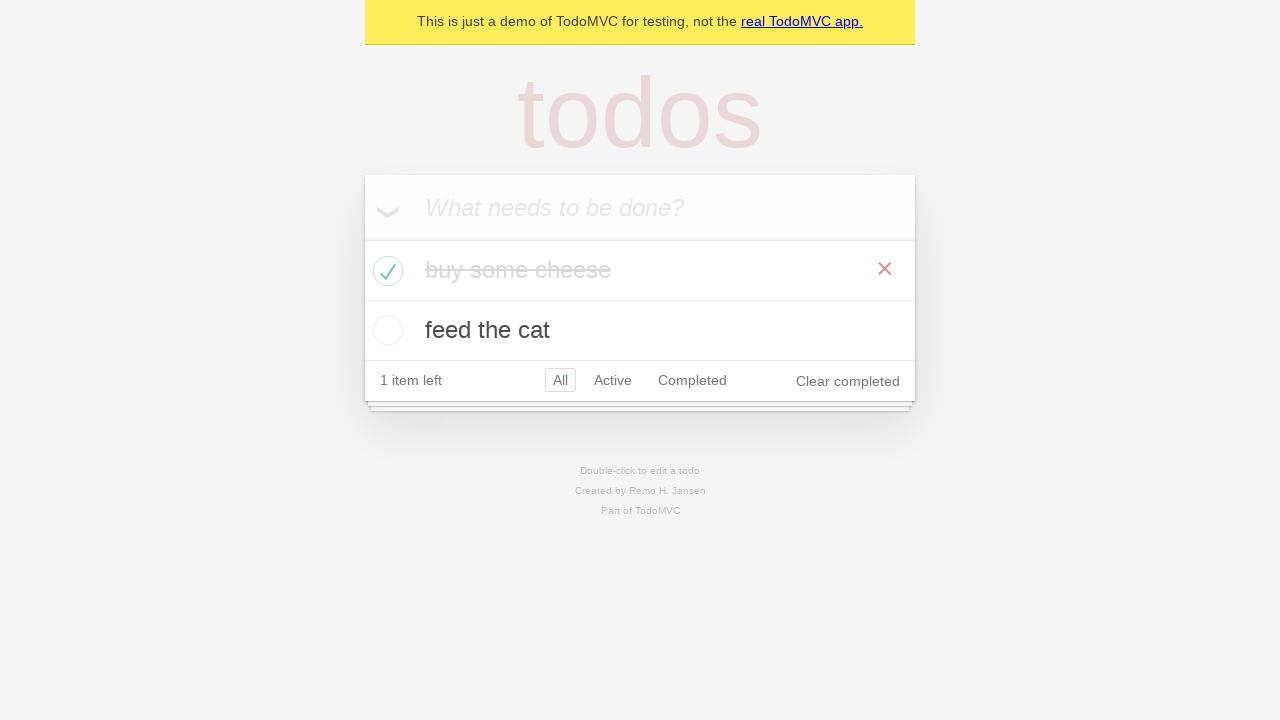